Tests opting out of A/B tests by adding an opt-out cookie after visiting the page, then refreshing to verify the opt-out takes effect

Starting URL: http://the-internet.herokuapp.com/abtest

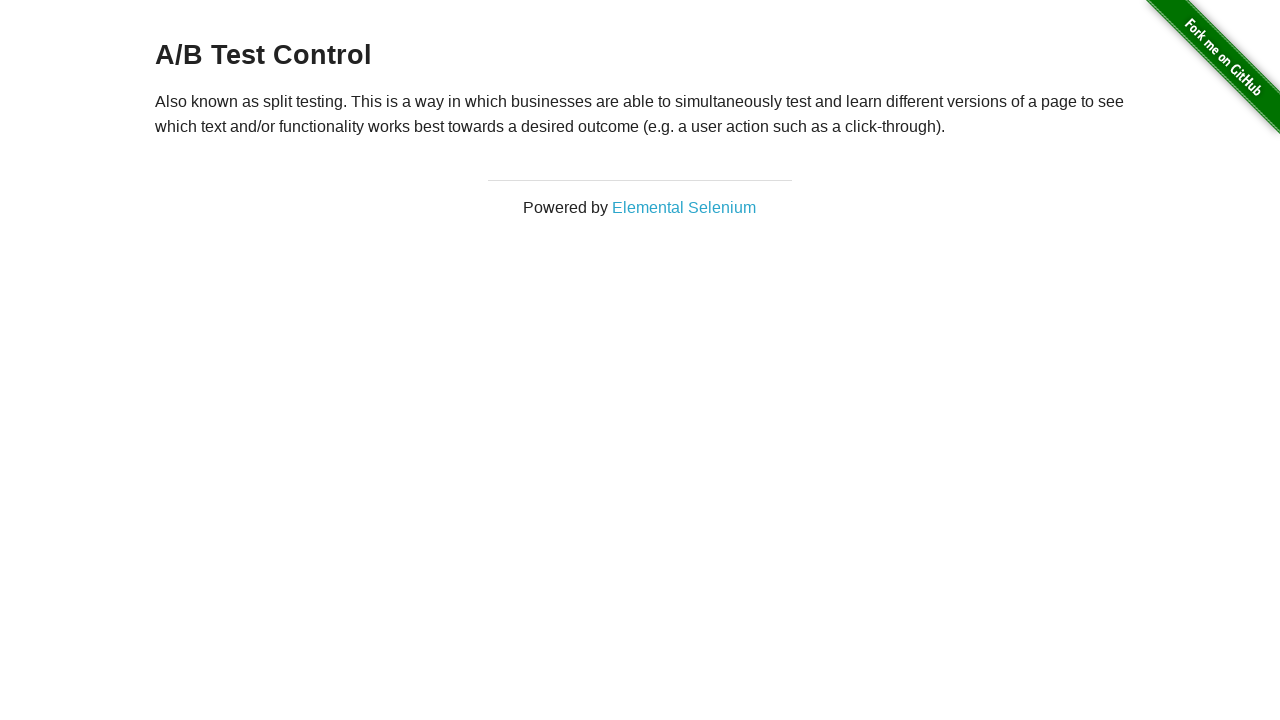

Located h3 heading element
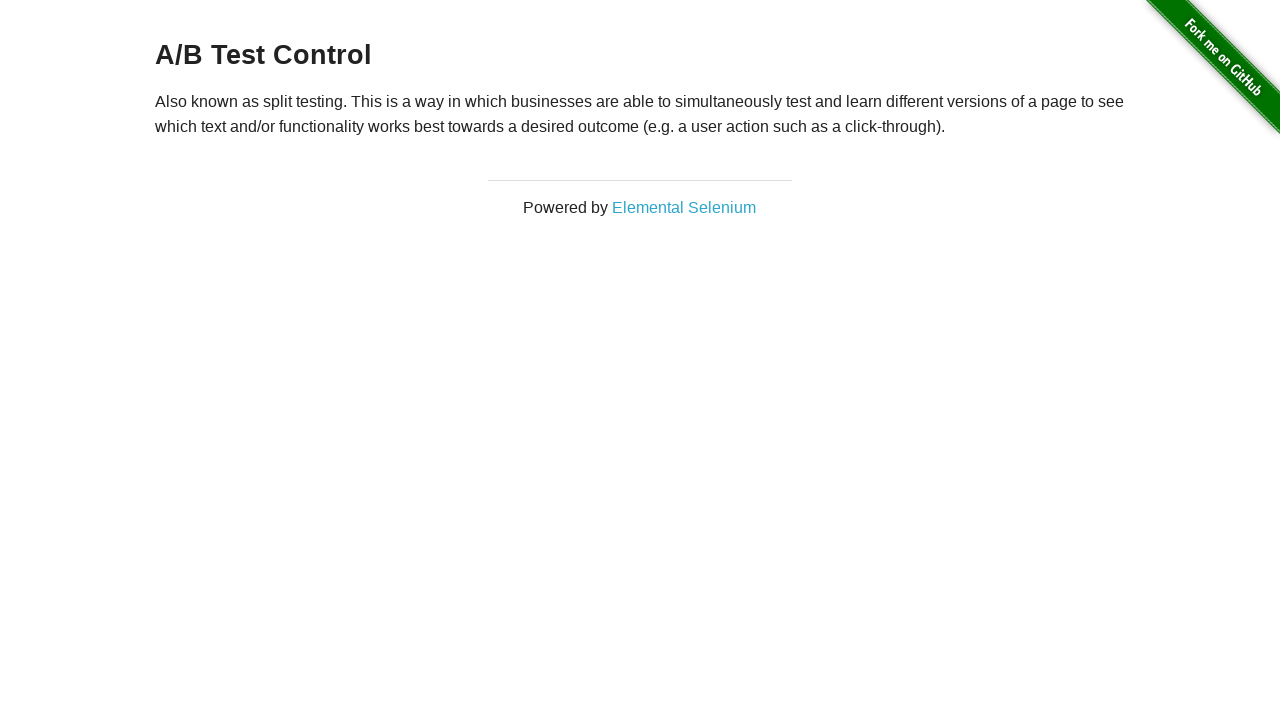

Verified heading starts with 'A/B Test'
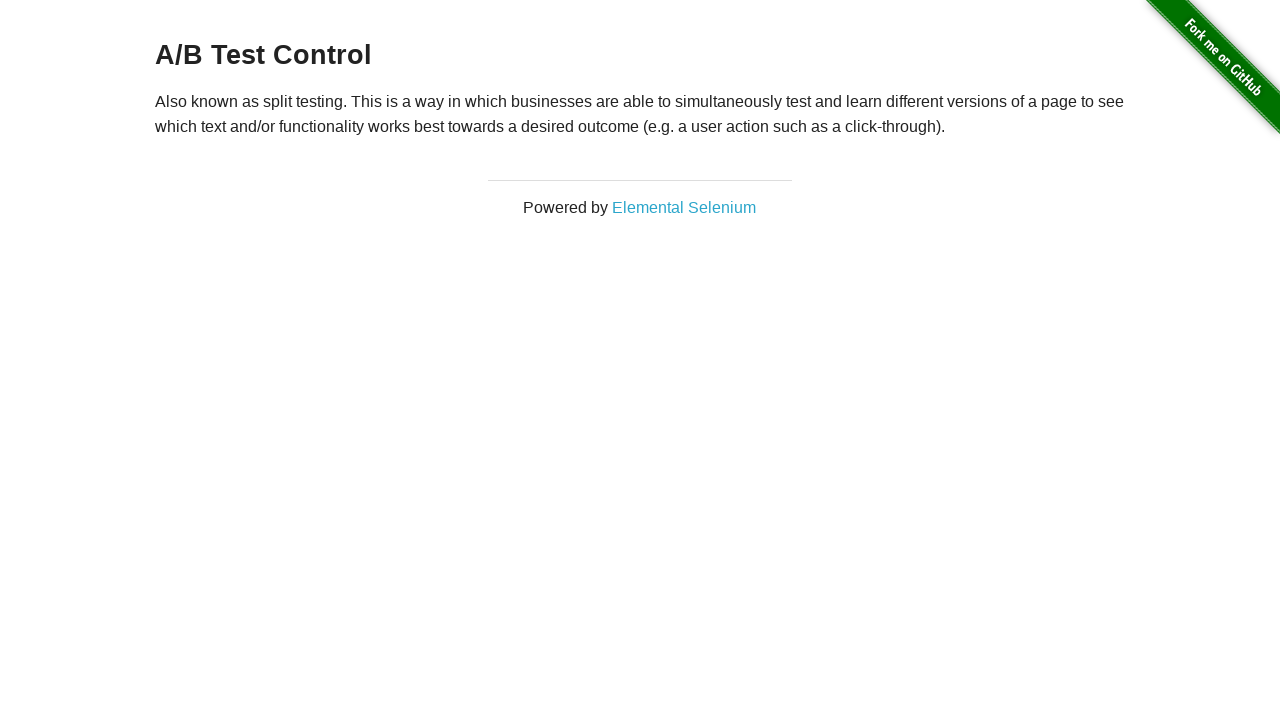

Added optimizelyOptOut cookie with value 'true'
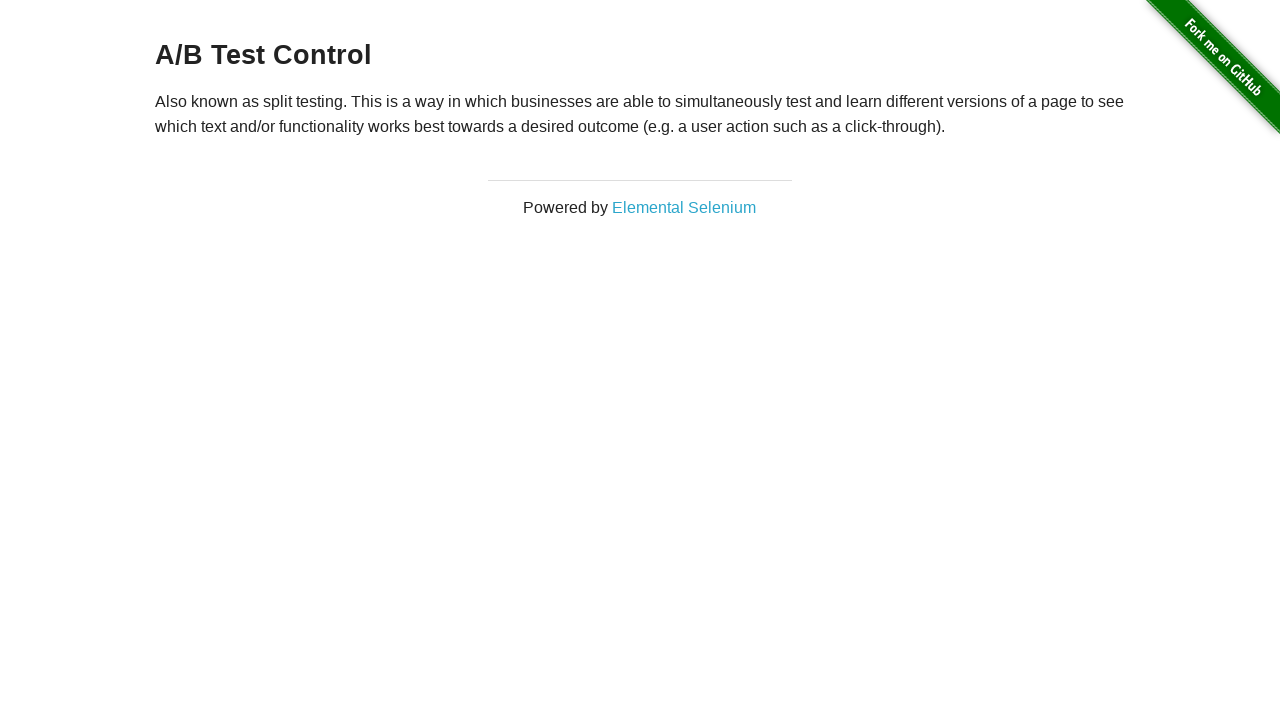

Reloaded page to apply opt-out cookie
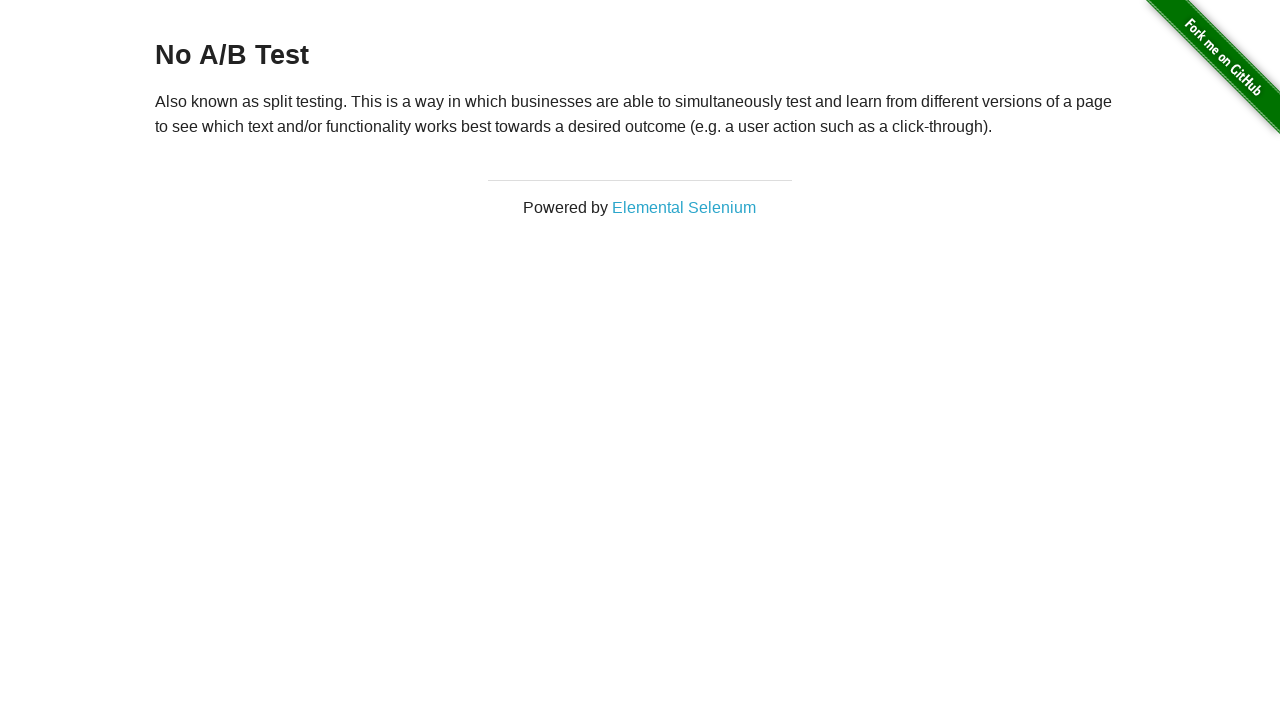

Retrieved h3 heading text after page reload
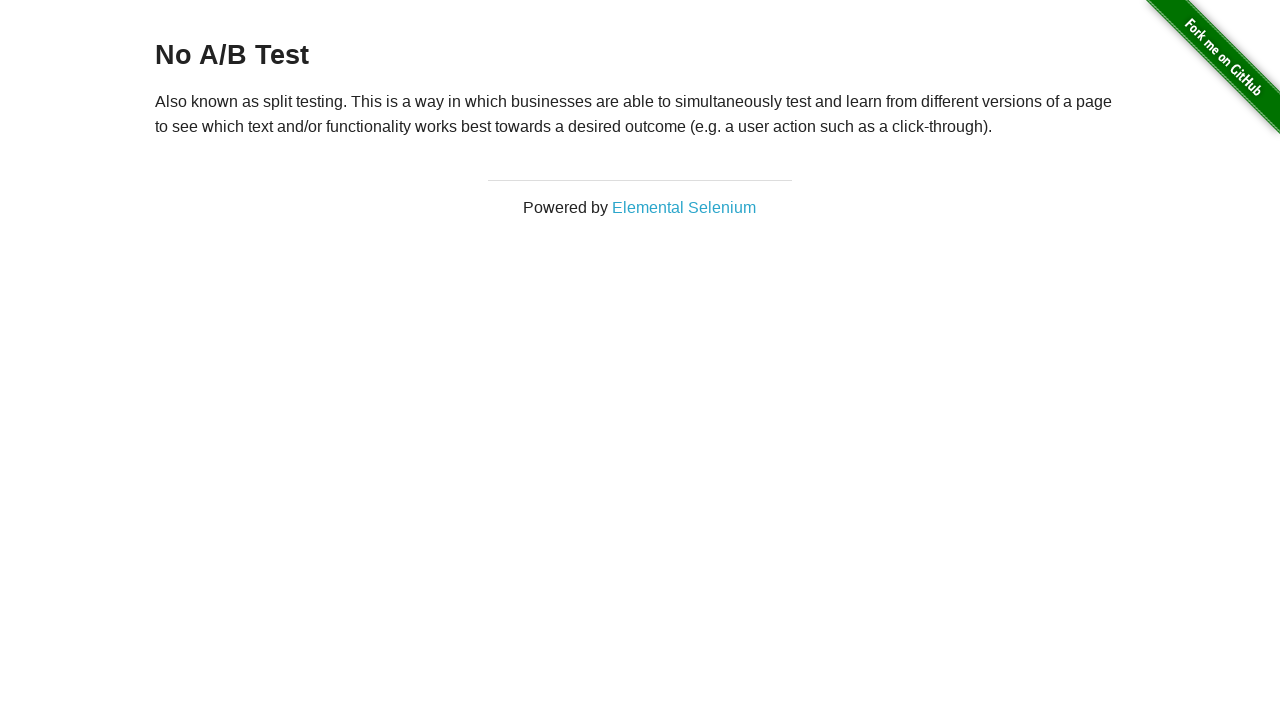

Verified heading now displays 'No A/B Test' confirming opt-out is active
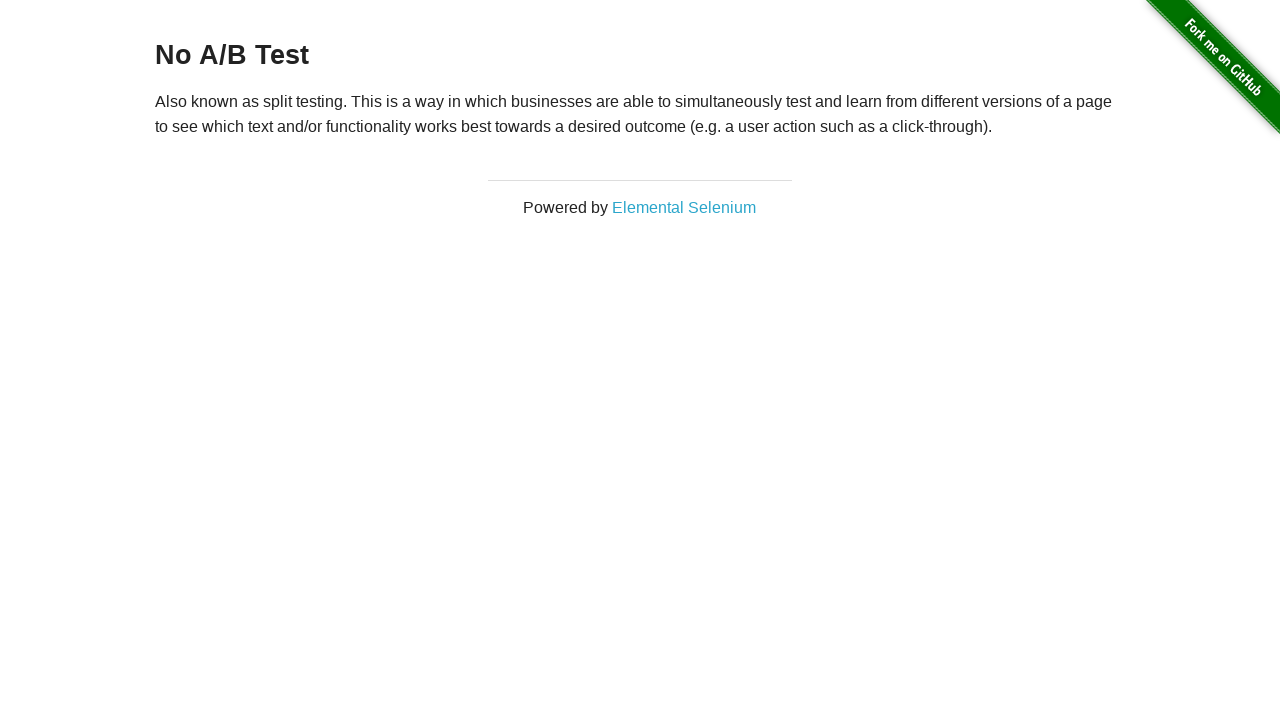

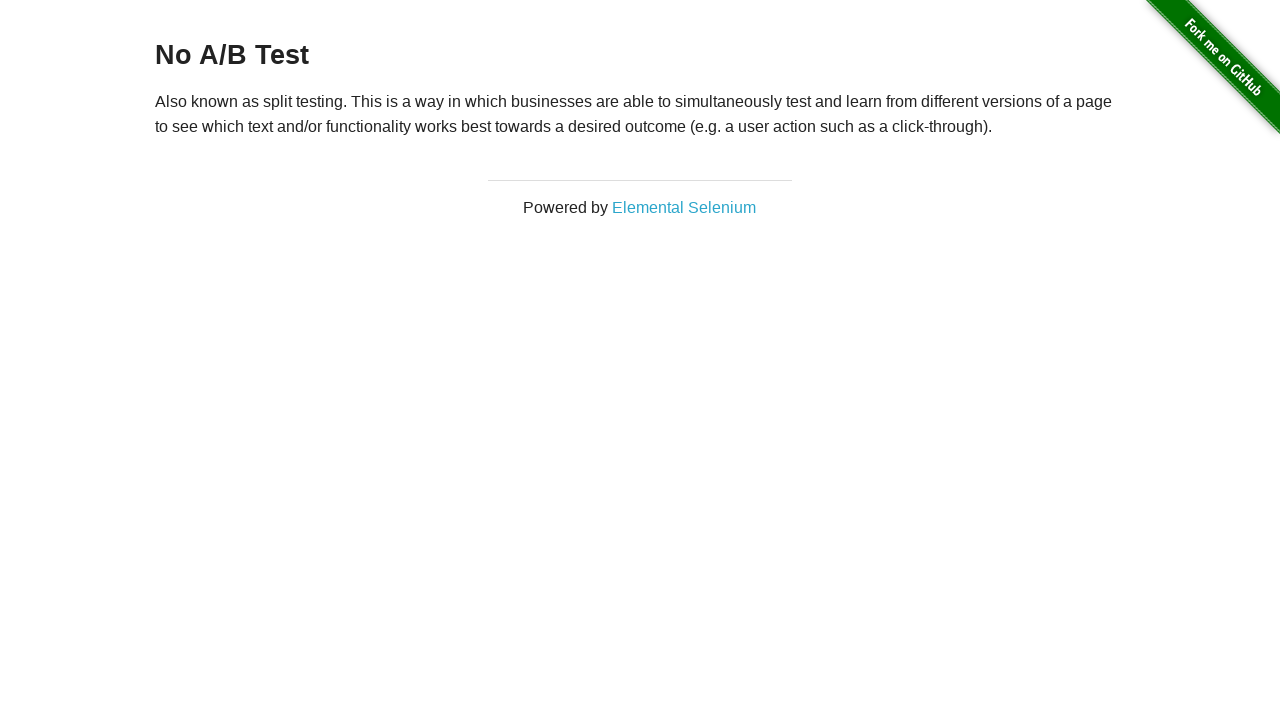